Clicks the Elements button and verifies navigation to the elements page

Starting URL: https://demoqa.com/

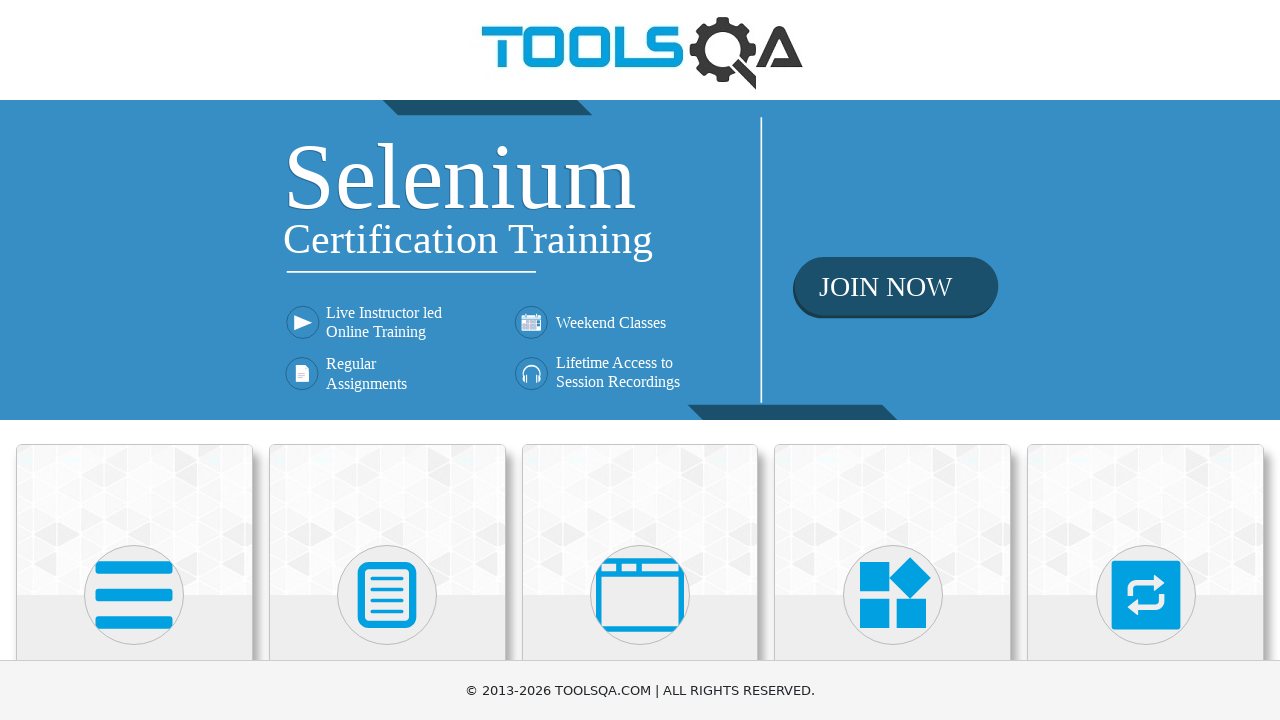

Clicked Elements button at (134, 360) on xpath=//h5[text()="Elements"]
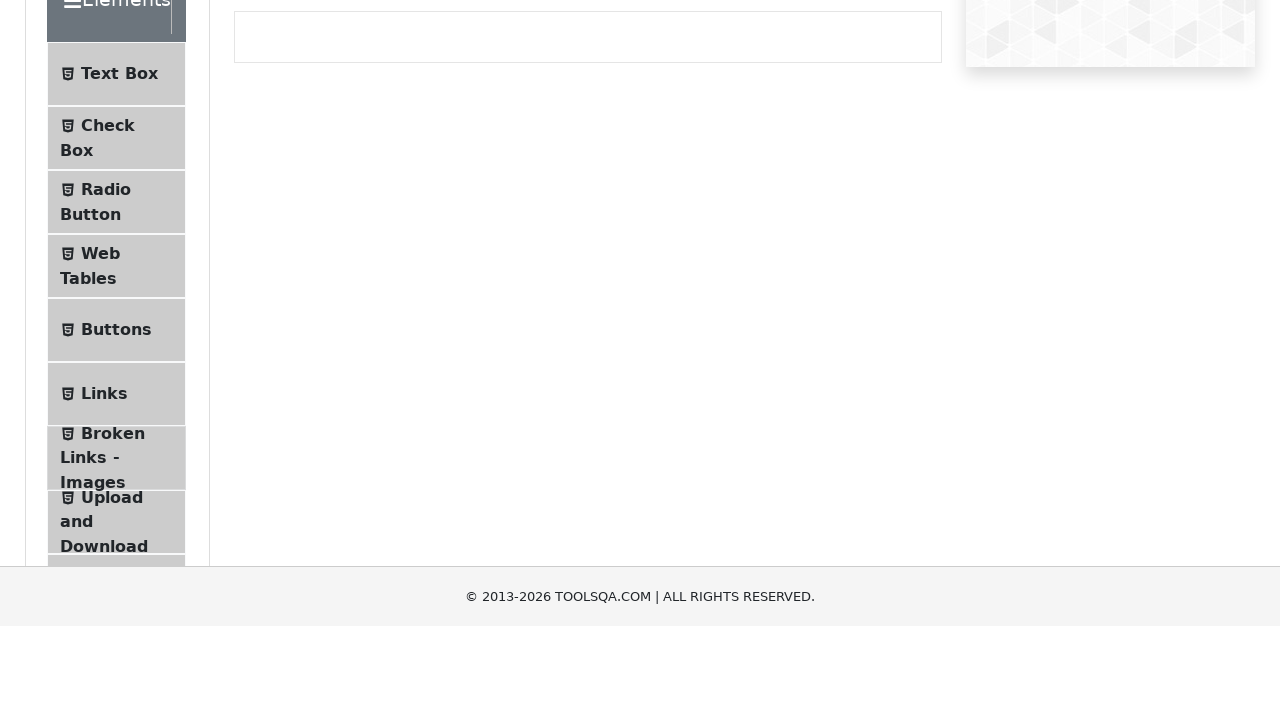

Verified navigation to elements page (https://demoqa.com/elements)
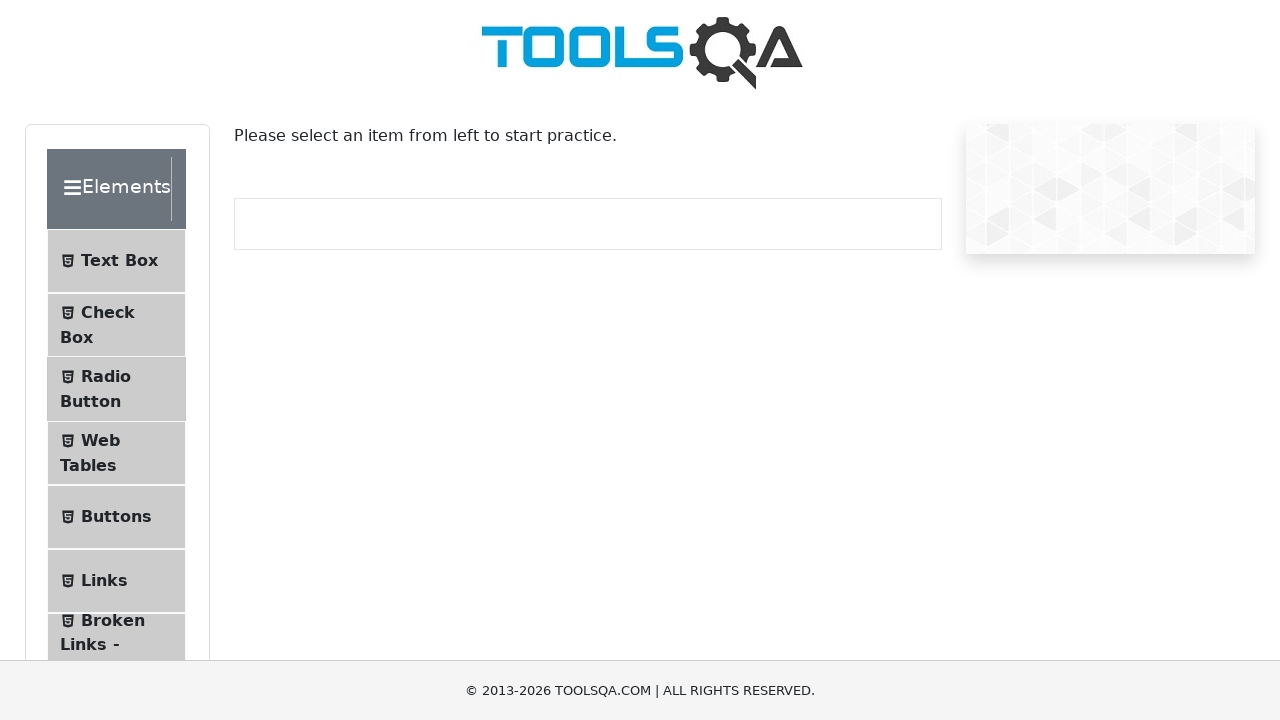

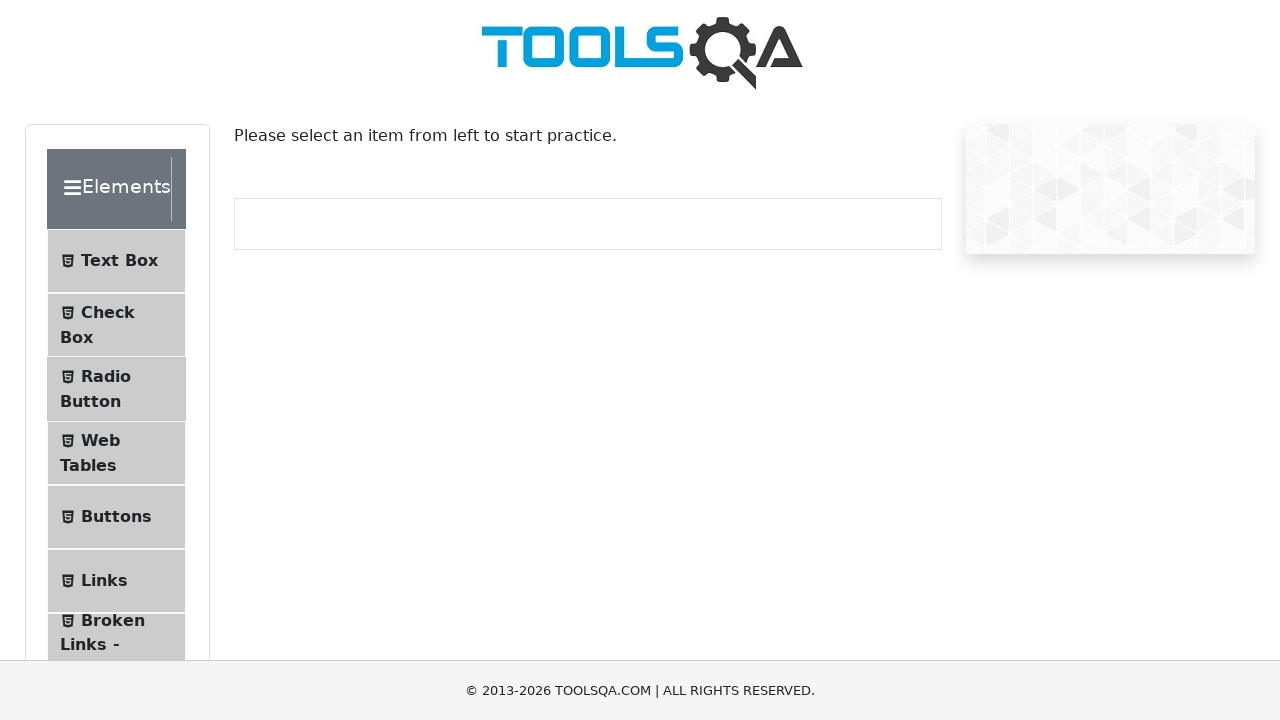